Tests the Bar-Ilan University course catalog by selecting a department from dropdown, submitting the search form, and navigating through paginated results.

Starting URL: https://courses.biu.ac.il/

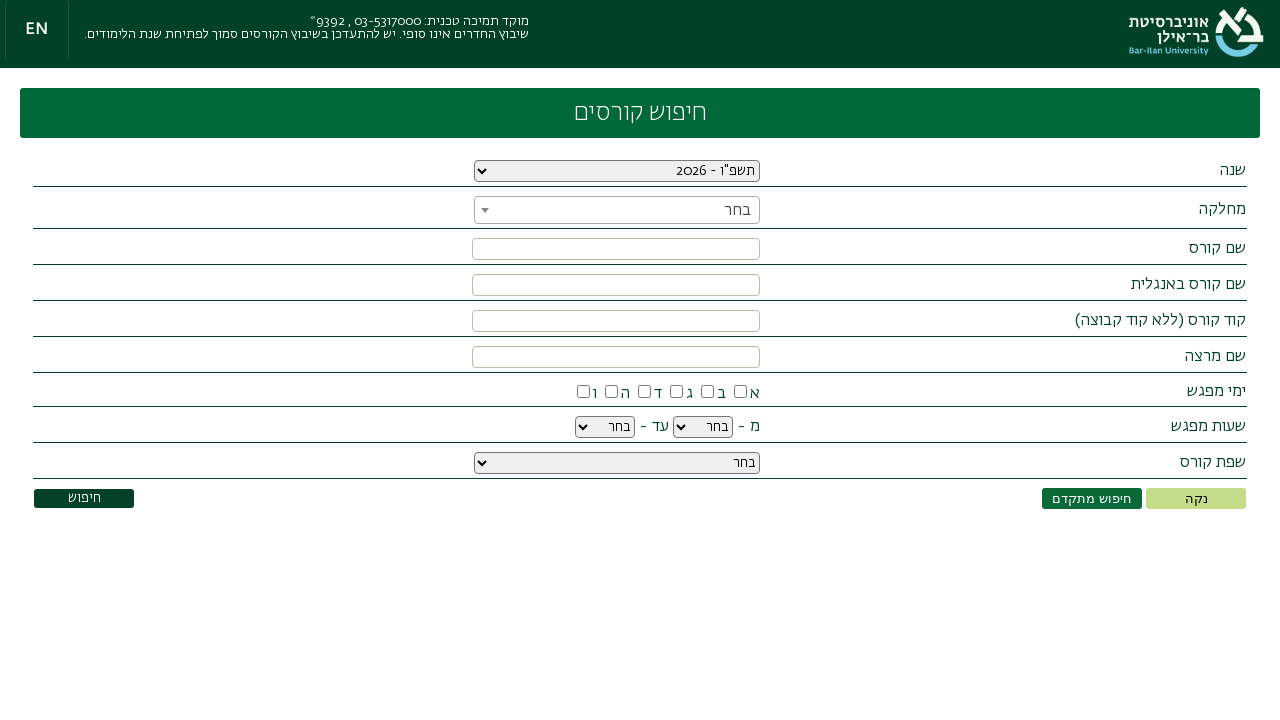

Department dropdown loaded
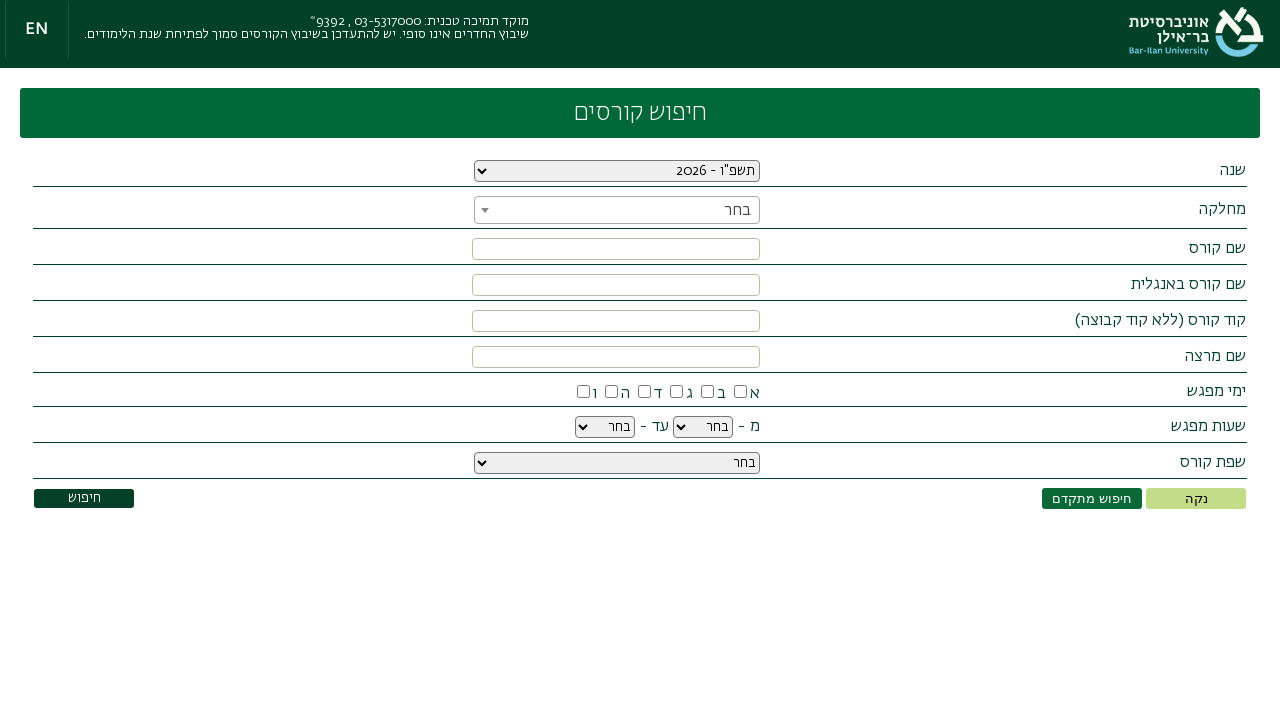

Selected department '1' from dropdown on #ContentPlaceHolder1_cmbDepartments
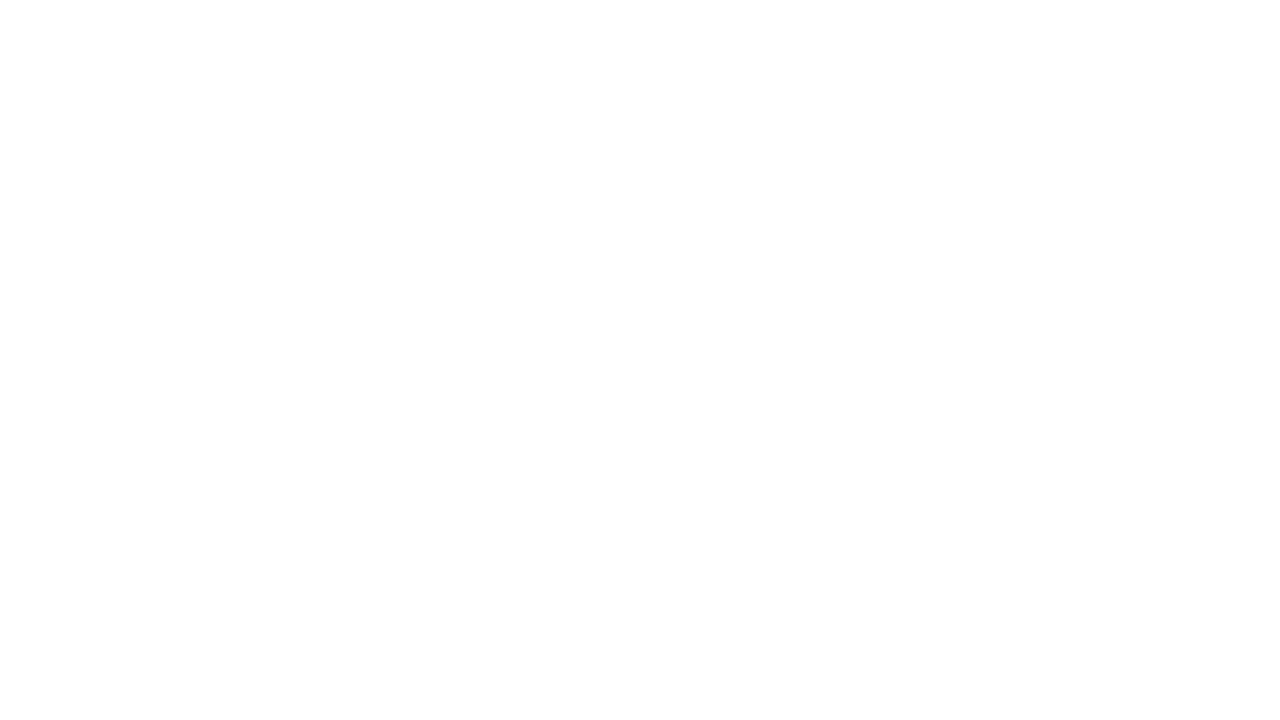

Clicked search button to submit form at (84, 544) on #ContentPlaceHolder1_btnSearch
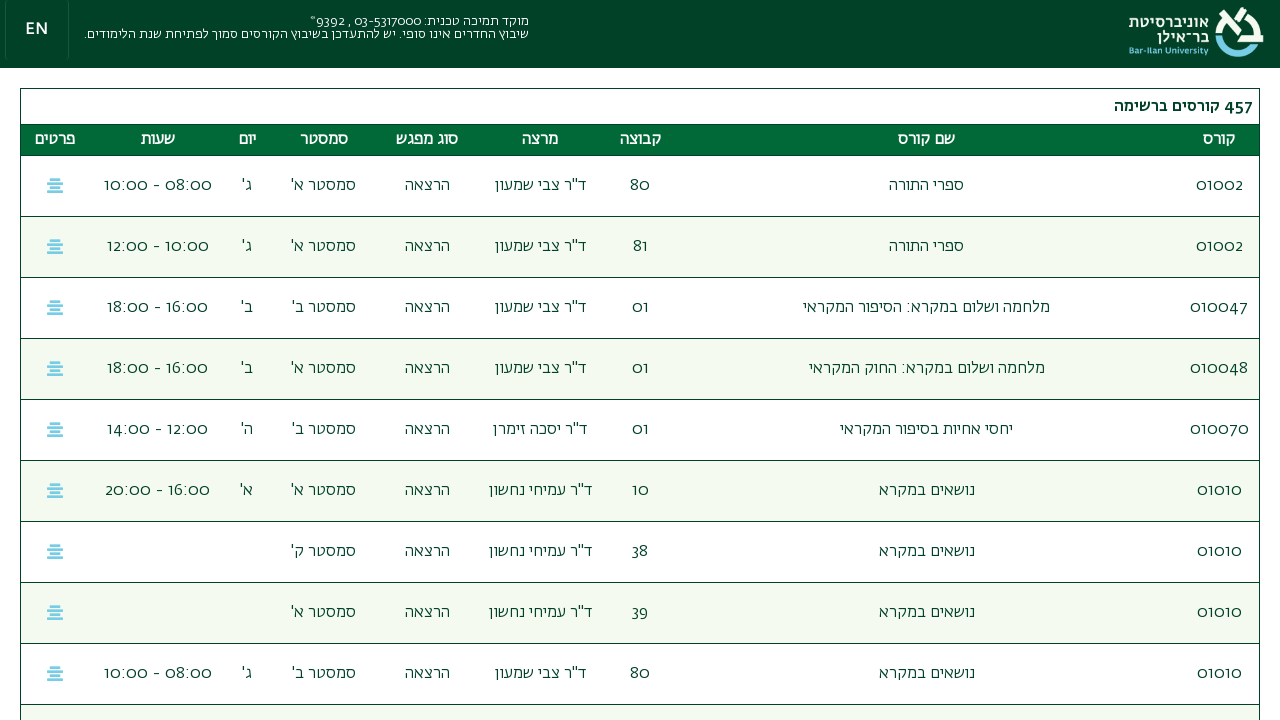

Course results table loaded
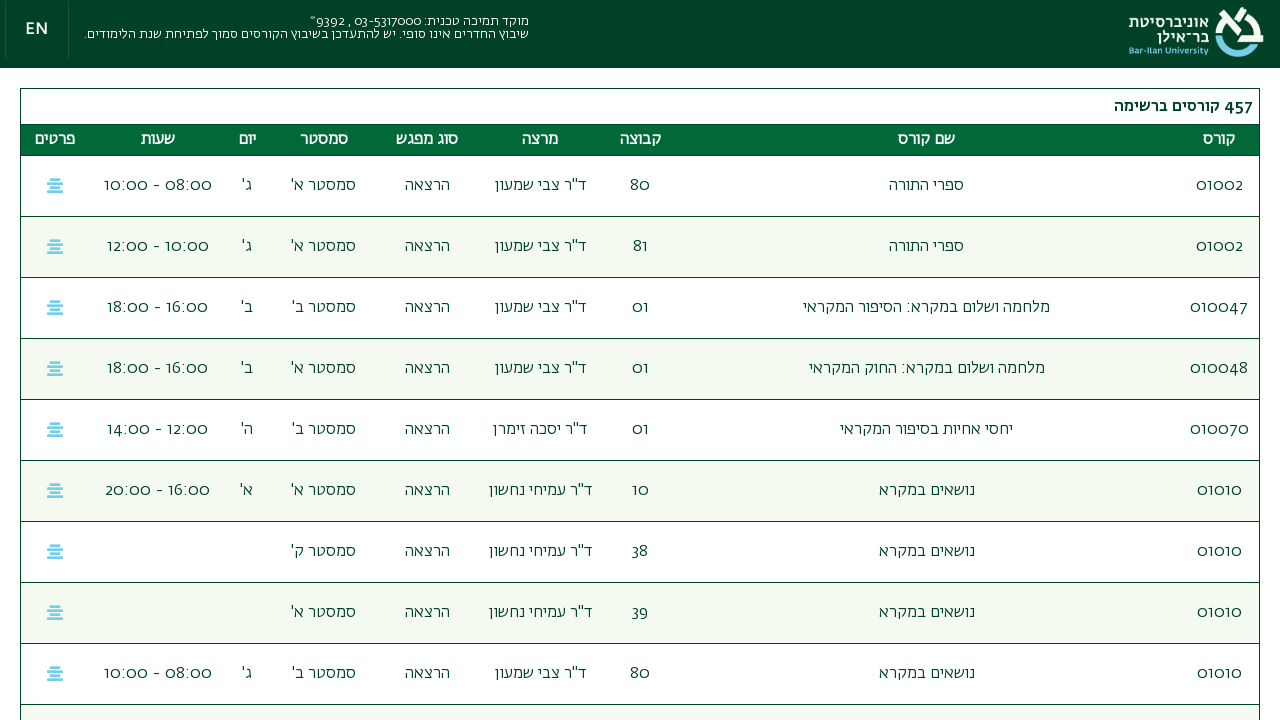

Clicked pagination link to navigate to page 2 at (1242, 646) on #ContentPlaceHolder1_gvLessons tr:last-child a:has-text('2')
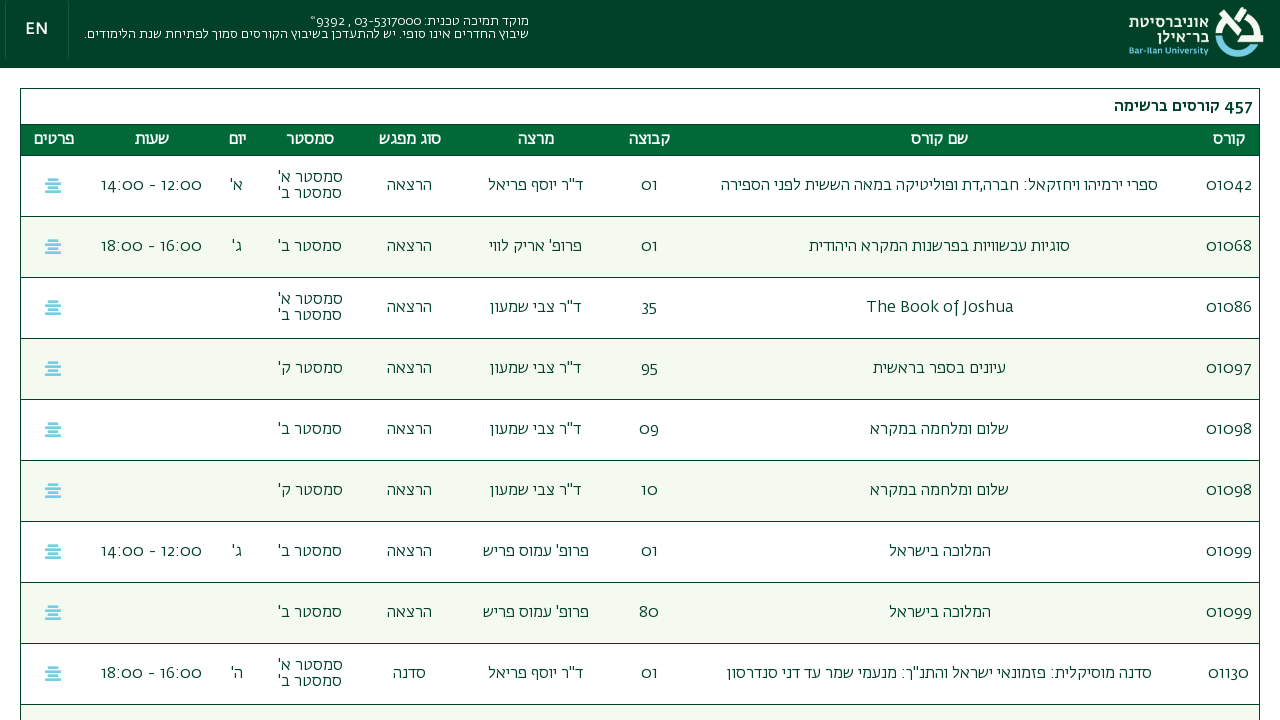

Page 2 of results loaded
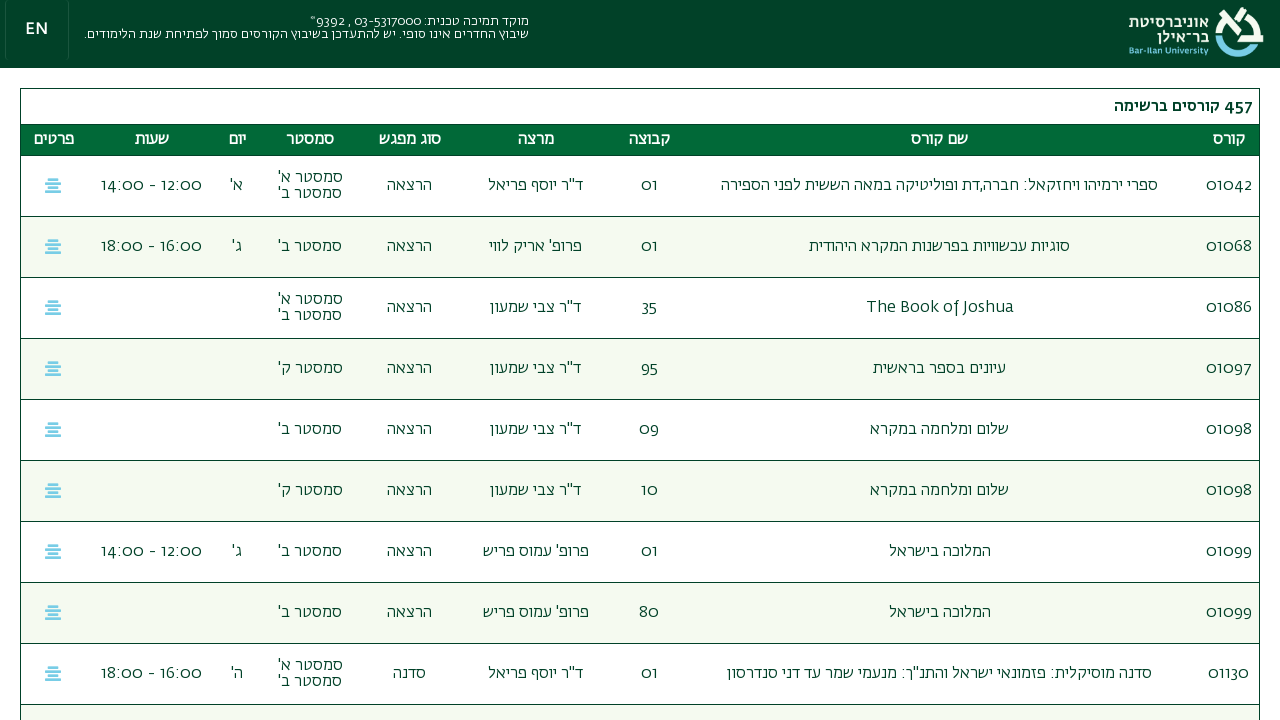

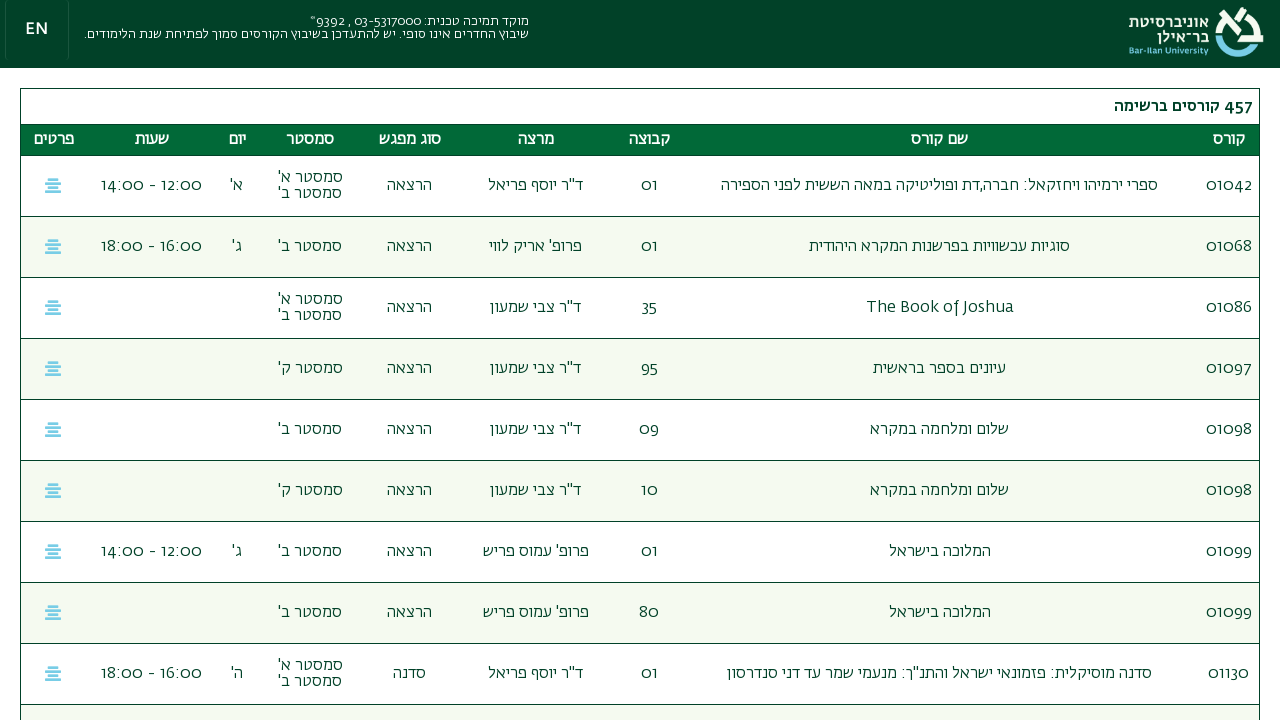